Tests the CVC hint tooltip by hovering over the CVC hint toggle element to trigger the tooltip display.

Starting URL: https://sandbox.cardpay.com/MI/cardpayment2.html?orderXml=PE9SREVSIFdBTExFVF9JRD0nODI5OScgT1JERVJfTlVNQkVSPSc0NTgyMTEnIEFNT1VOVD0nMjkxLjg2JyBDVVJSRU5DWT0nRVVSJyAgRU1BSUw9J2N1c3RvbWVyQGV4YW1wbGUuY29tJz4KPEFERFJFU1MgQ09VTlRSWT0nVVNBJyBTVEFURT0nTlknIFpJUD0nMTAwMDEnIENJVFk9J05ZJyBTVFJFRVQ9JzY3NyBTVFJFRVQnIFBIT05FPSc4NzY5OTA5MCcgVFlQRT0nQklMTElORycvPgo8L09SREVSPg==&sha512=998150a2b27484b776a1628bfe7505a9cb430f276dfa35b14315c1c8f03381a90490f6608f0dcff789273e05926cd782e1bb941418a9673f43c47595aa7b8b0d

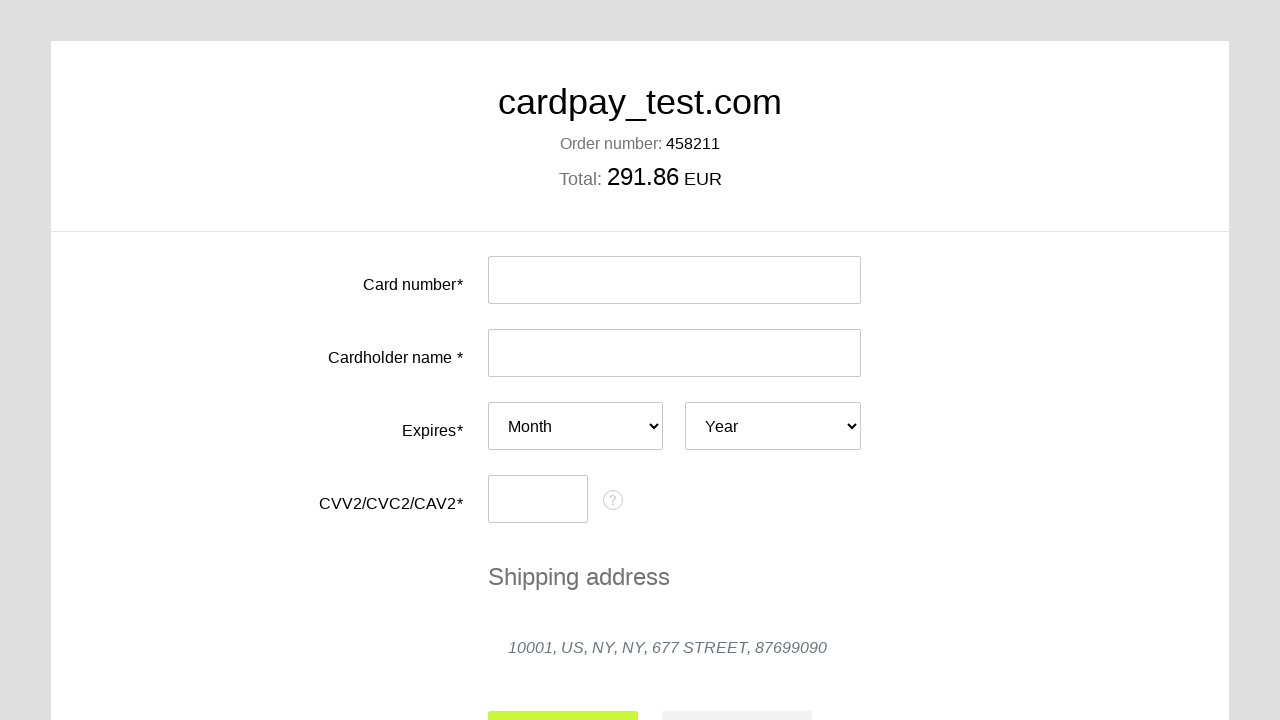

Hovered over CVC hint toggle element at (613, 500) on #cvc-hint-toggle
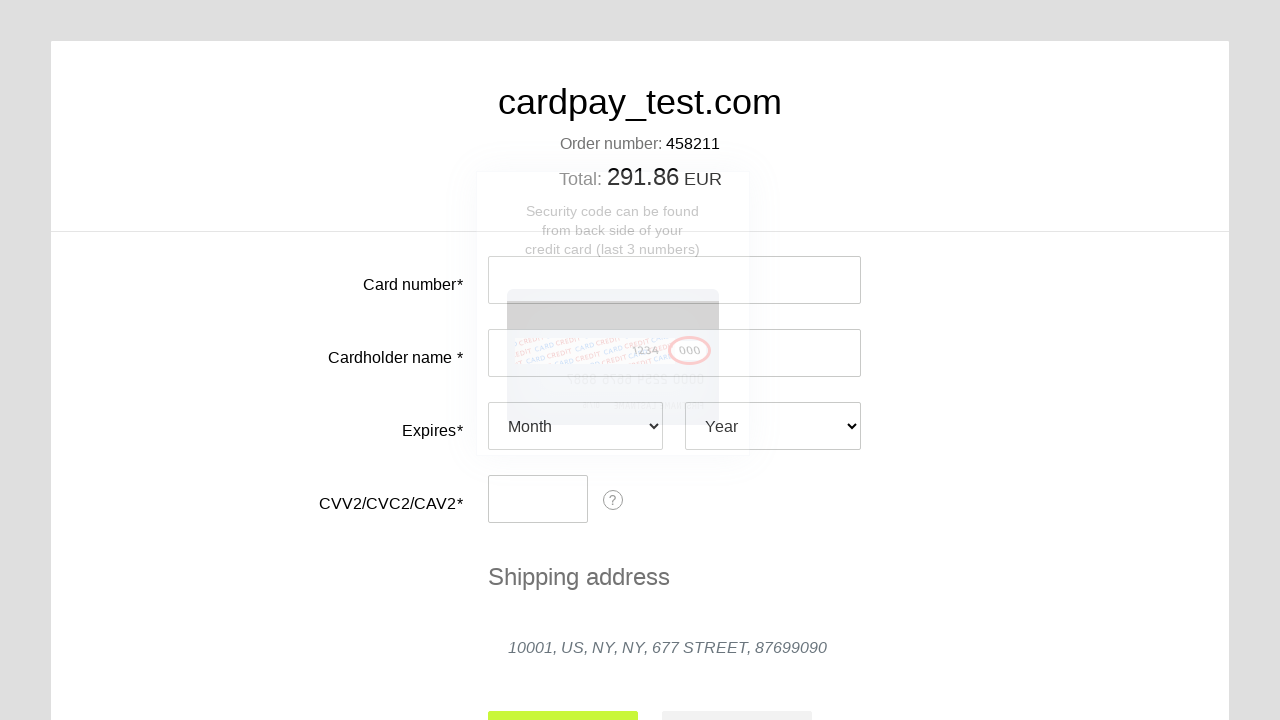

Waited 500ms for tooltip to appear
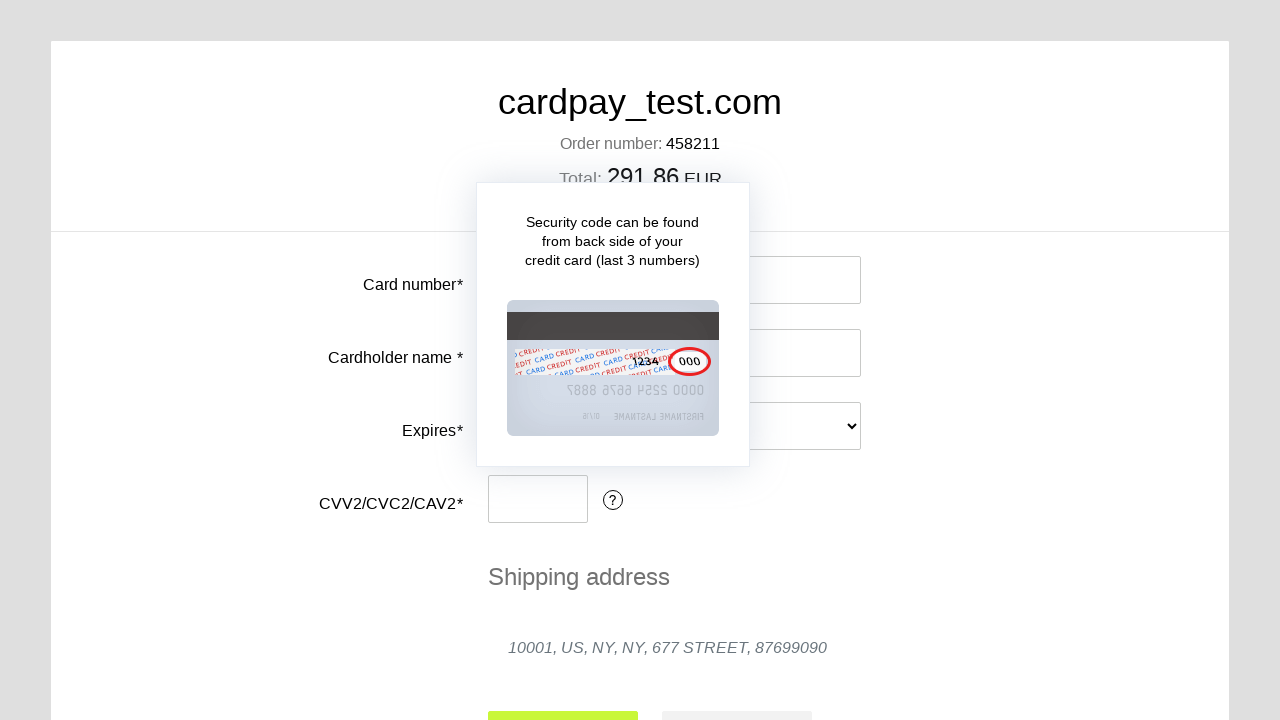

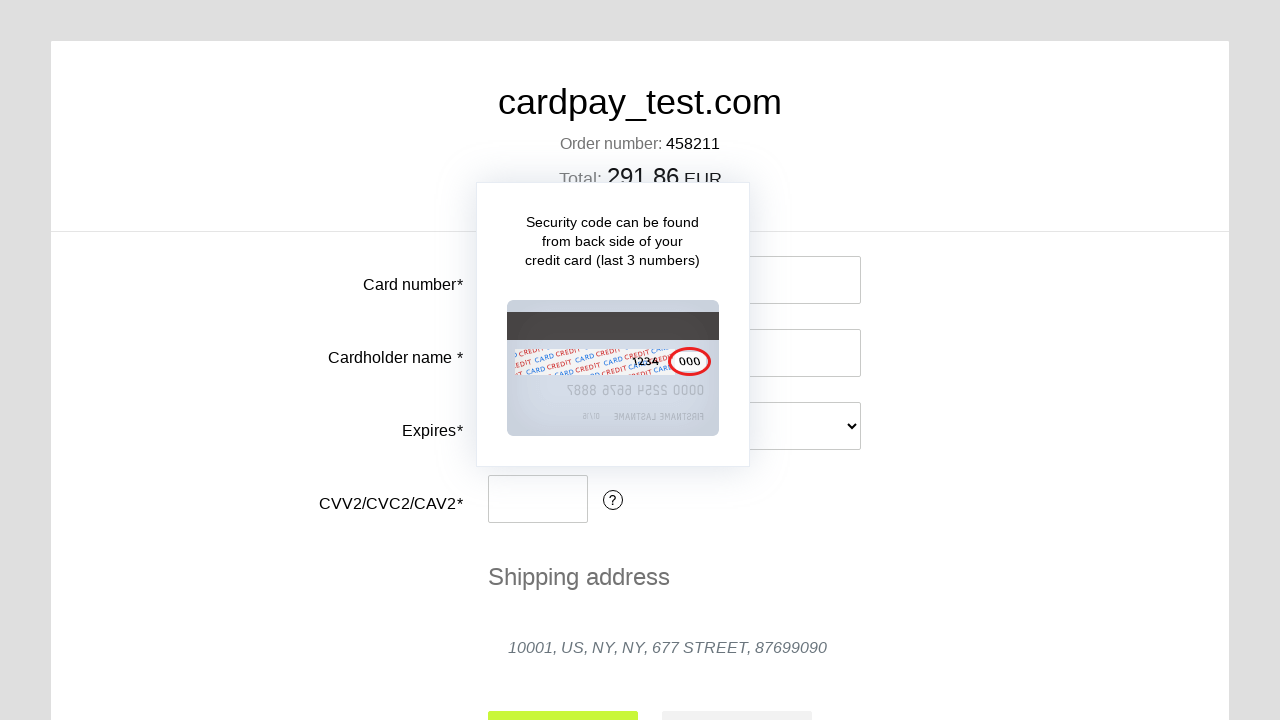